Tests checkbox functionality by navigating to checkboxes page and toggling checkbox states

Starting URL: https://the-internet.herokuapp.com/

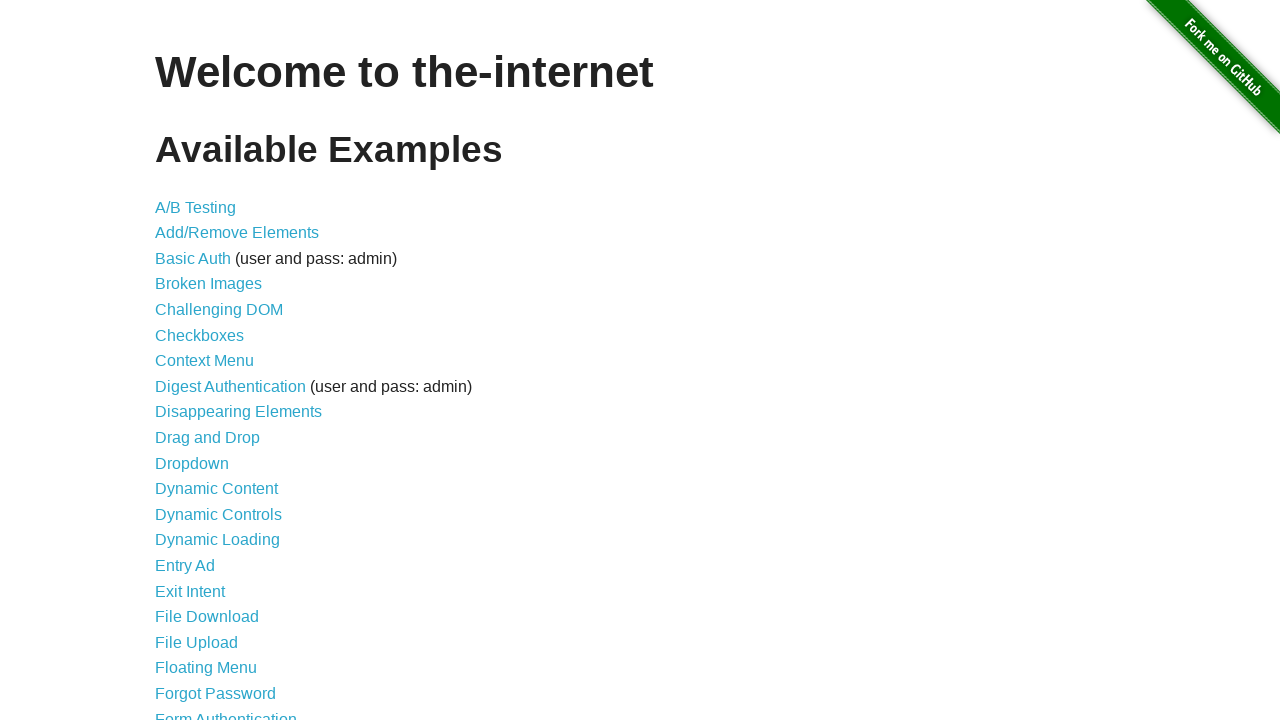

Clicked on Checkboxes link to navigate to checkboxes page at (200, 335) on a:has-text('Checkboxes')
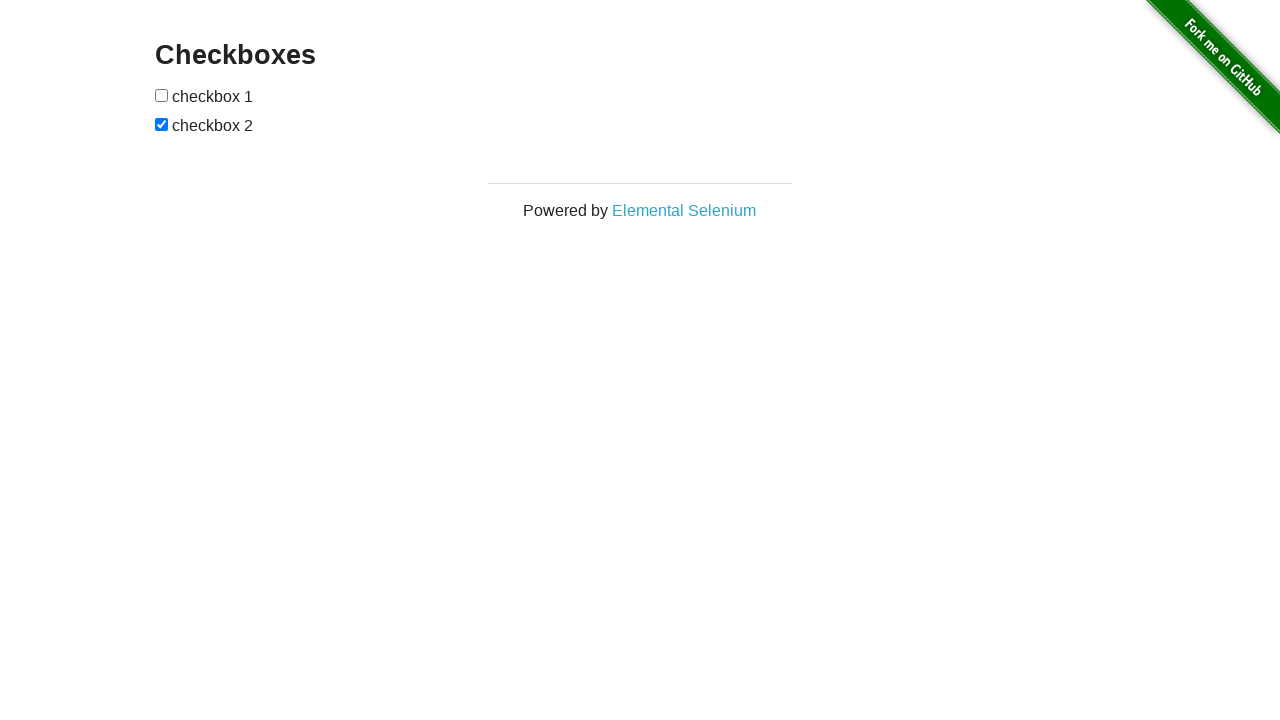

Checkboxes loaded on the page
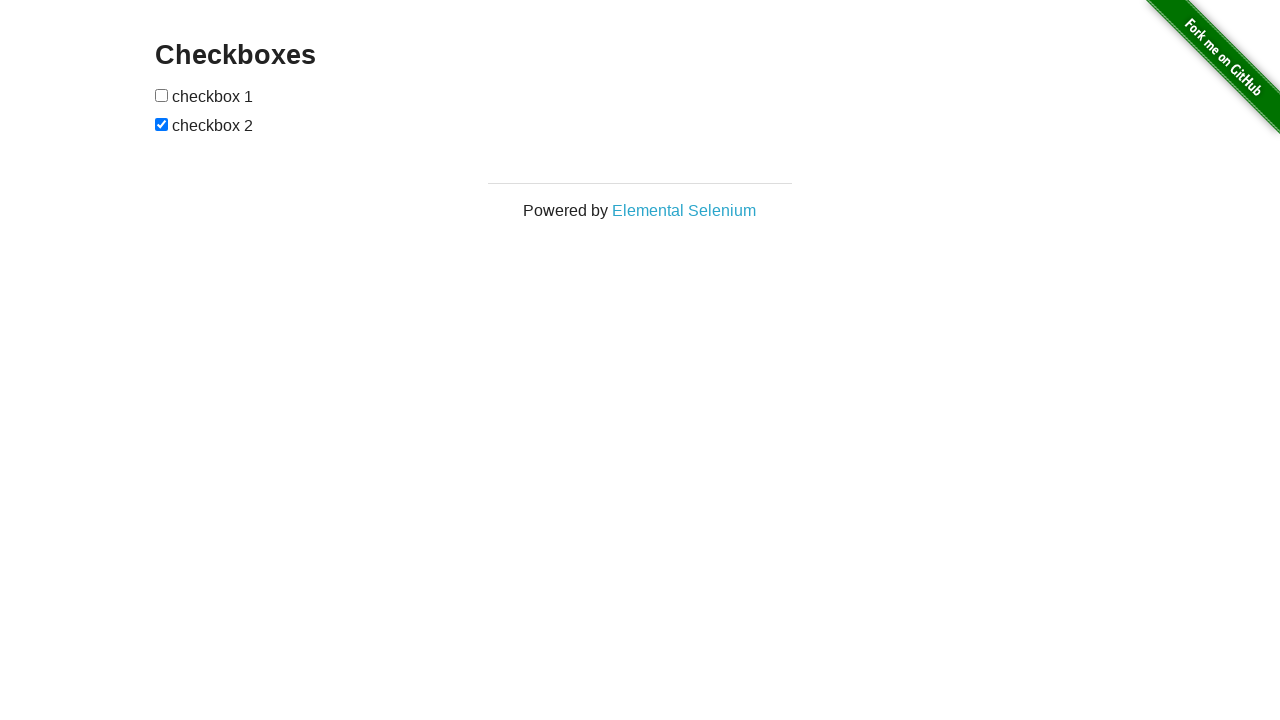

Located first checkbox element
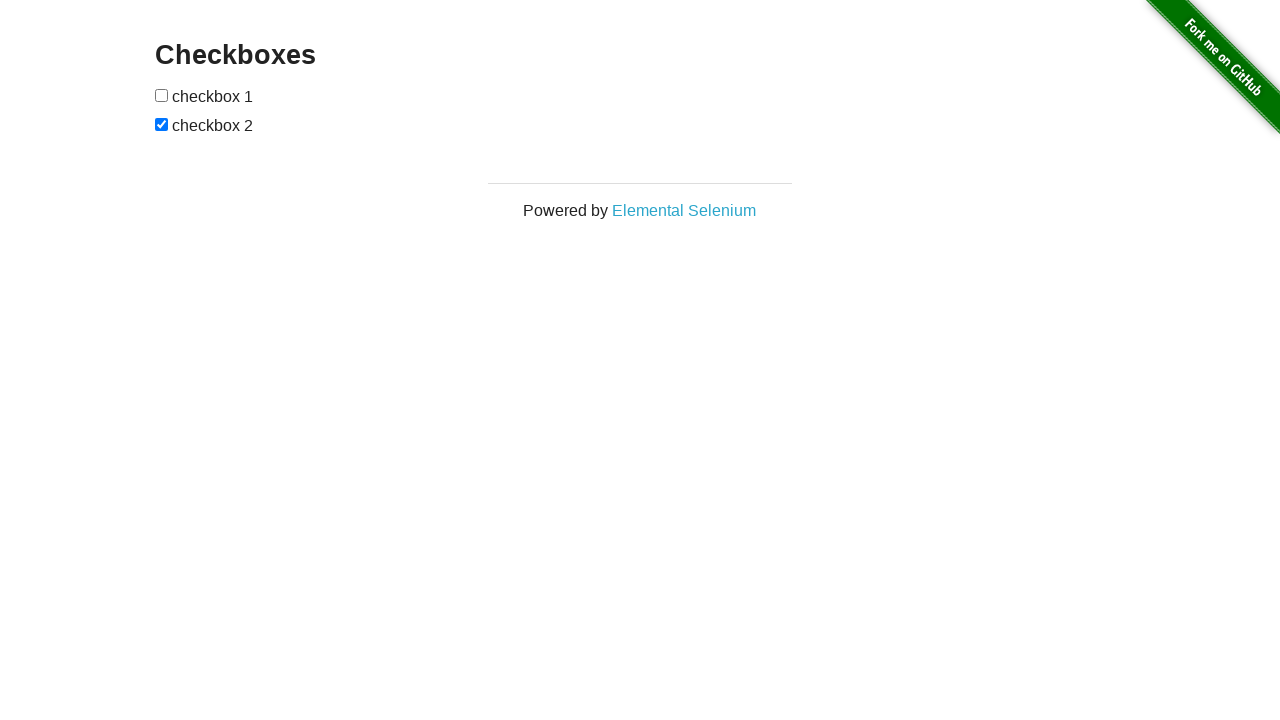

First checkbox was unchecked, clicked to check it at (162, 95) on (//input[@type='checkbox'])[1]
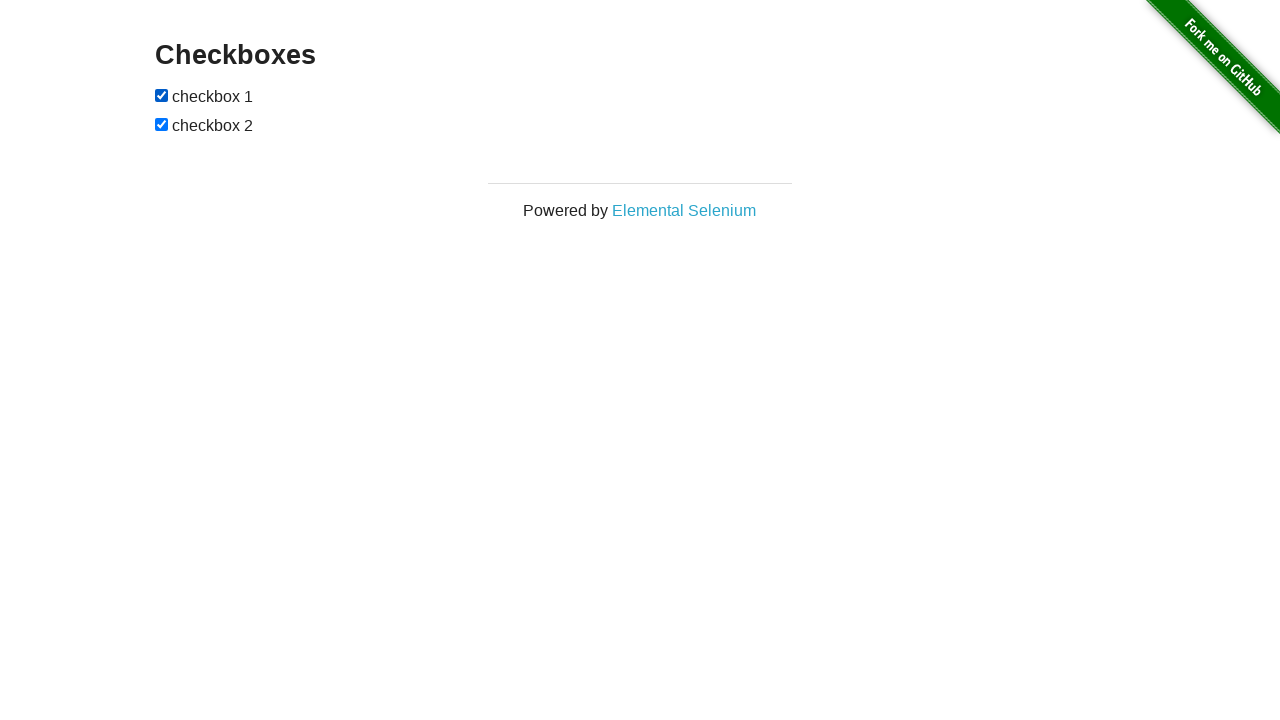

Located second checkbox element
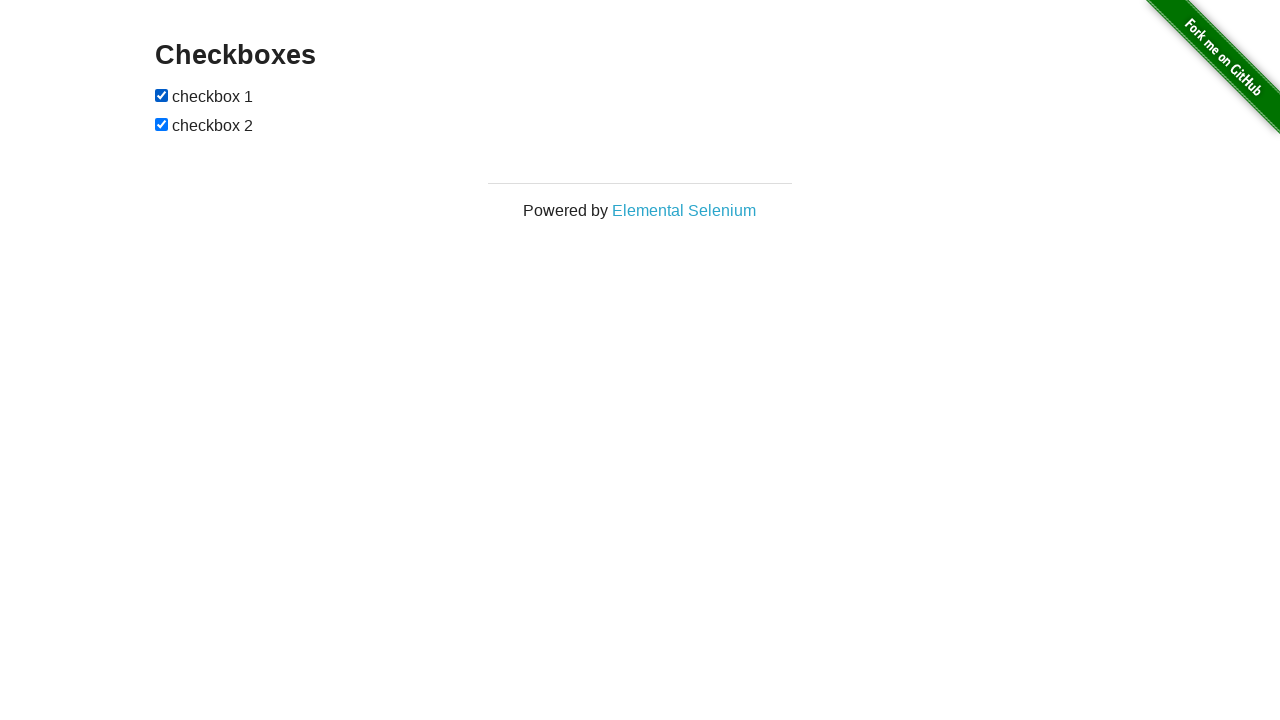

Second checkbox was checked, clicked to uncheck it at (162, 124) on (//input[@type='checkbox'])[2]
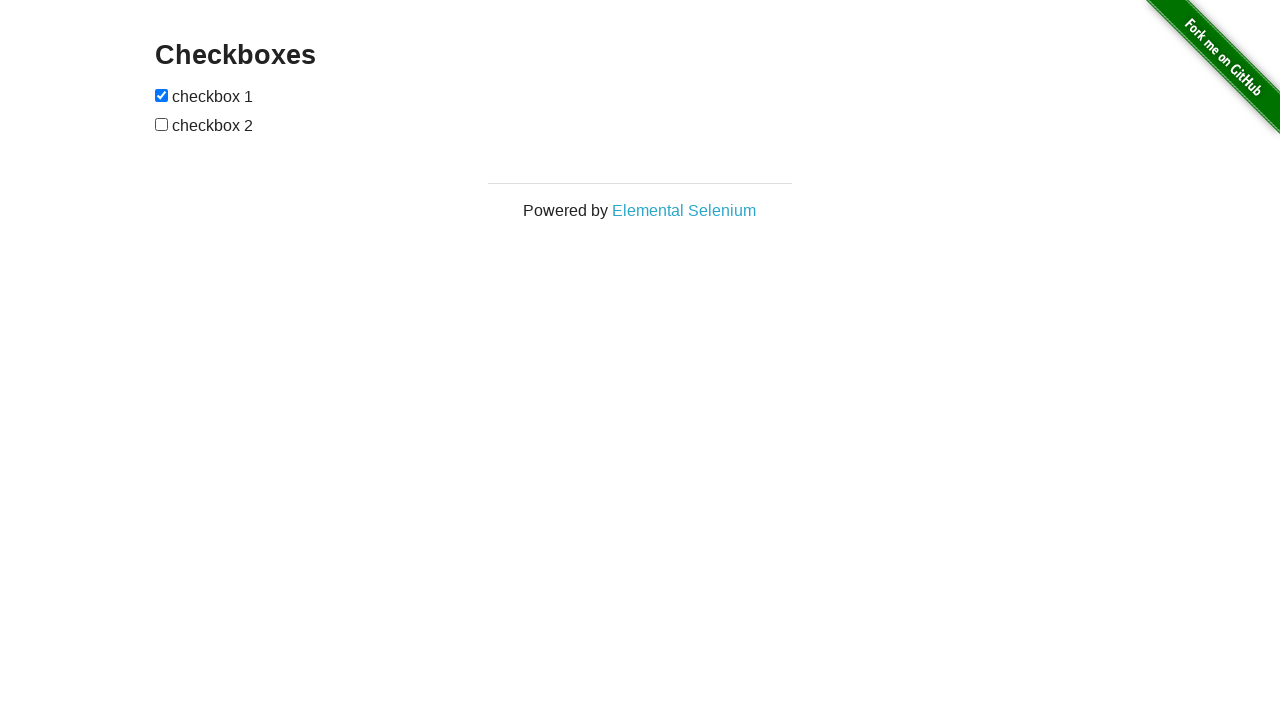

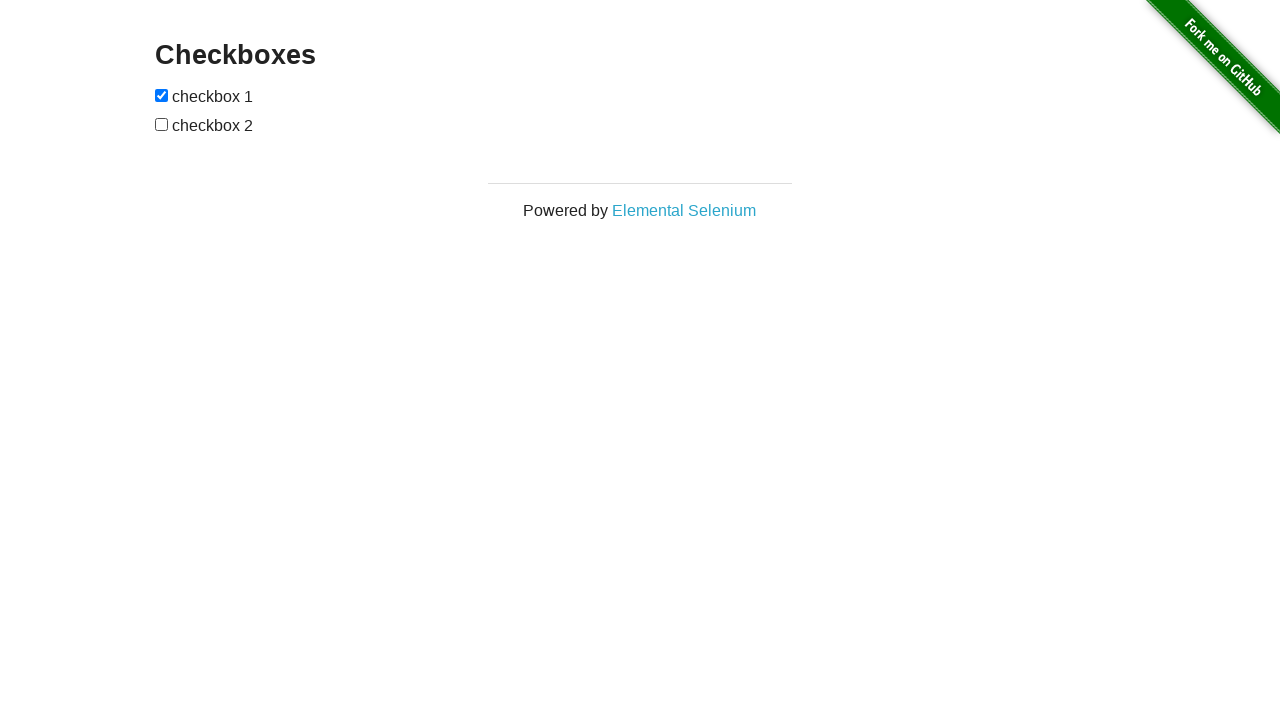